Navigates to the MTS Belarus website homepage and verifies it loads successfully

Starting URL: https://www.mts.by/

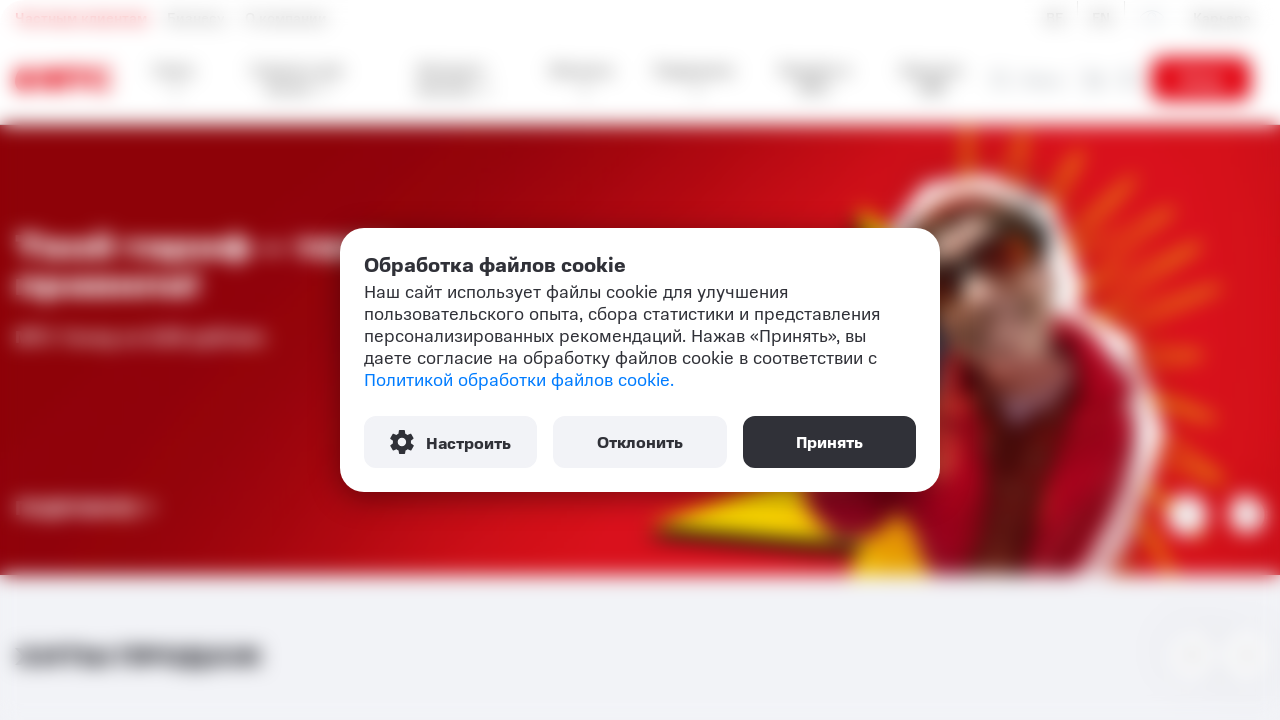

Navigated to MTS Belarus homepage
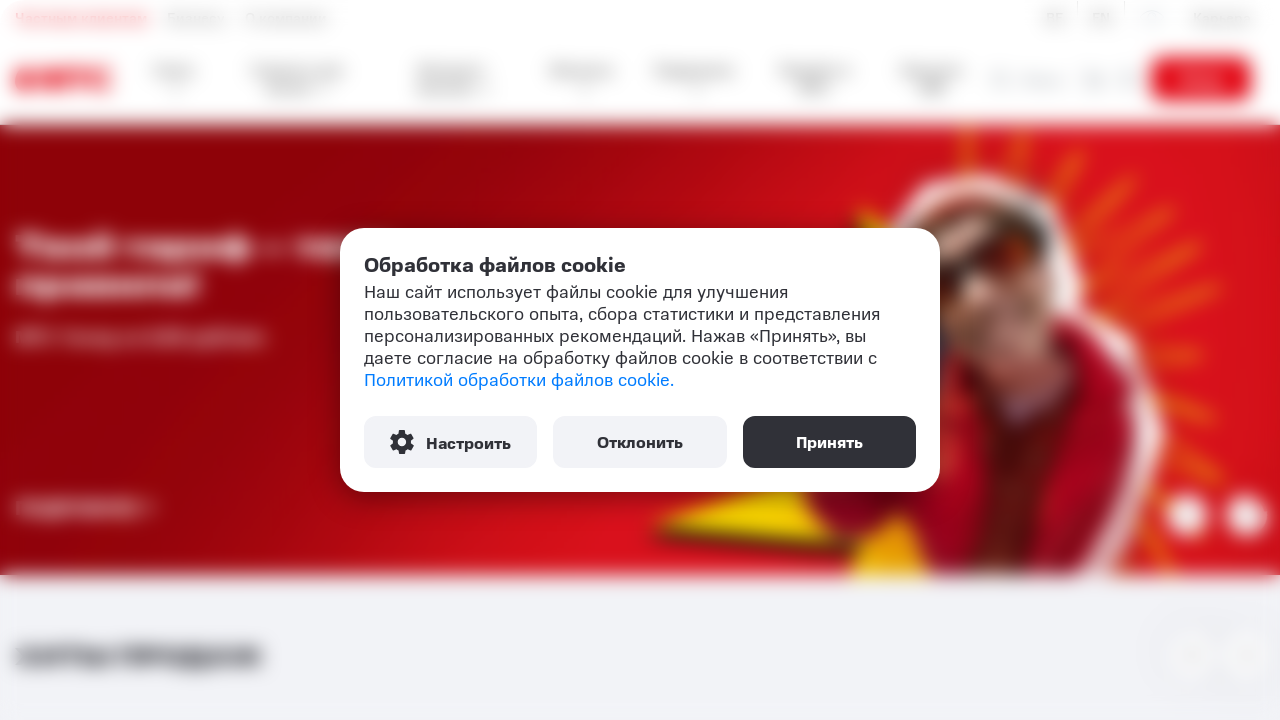

Page DOM content fully loaded
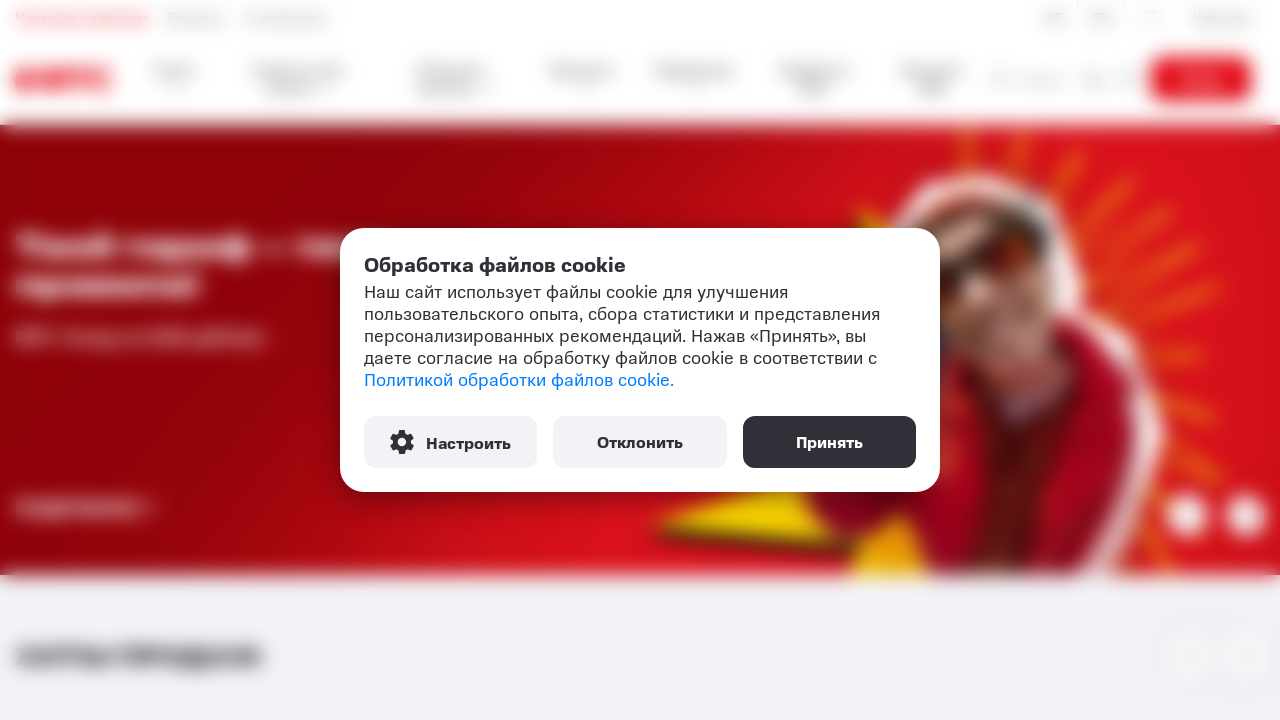

Verified that the homepage URL is correct
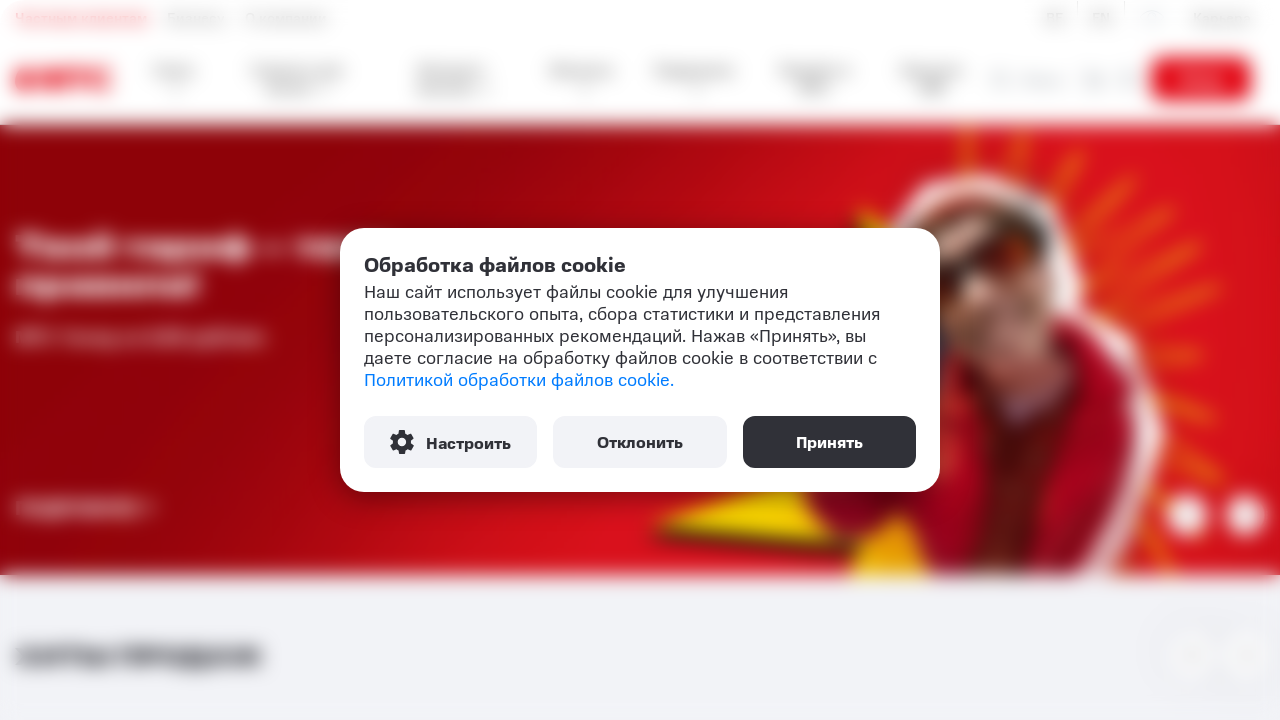

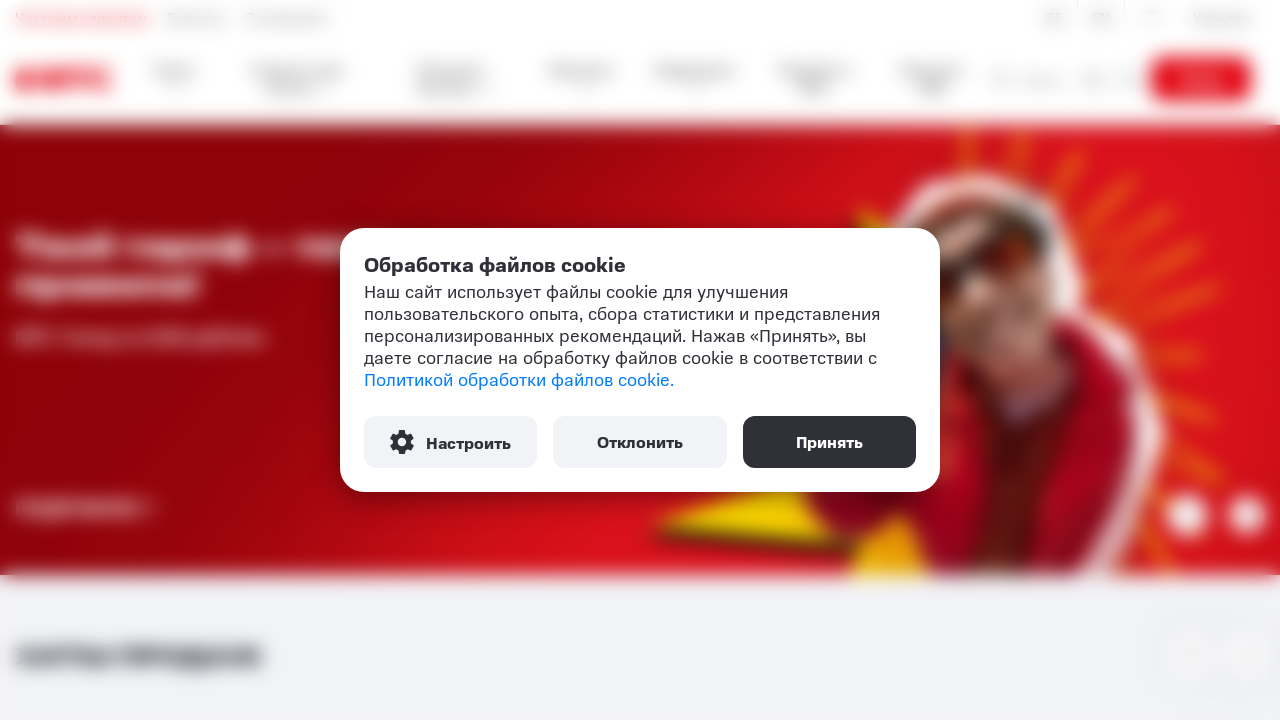